Tests hover functionality by moving the mouse over an image element to trigger hover effects

Starting URL: http://the-internet.herokuapp.com/hovers

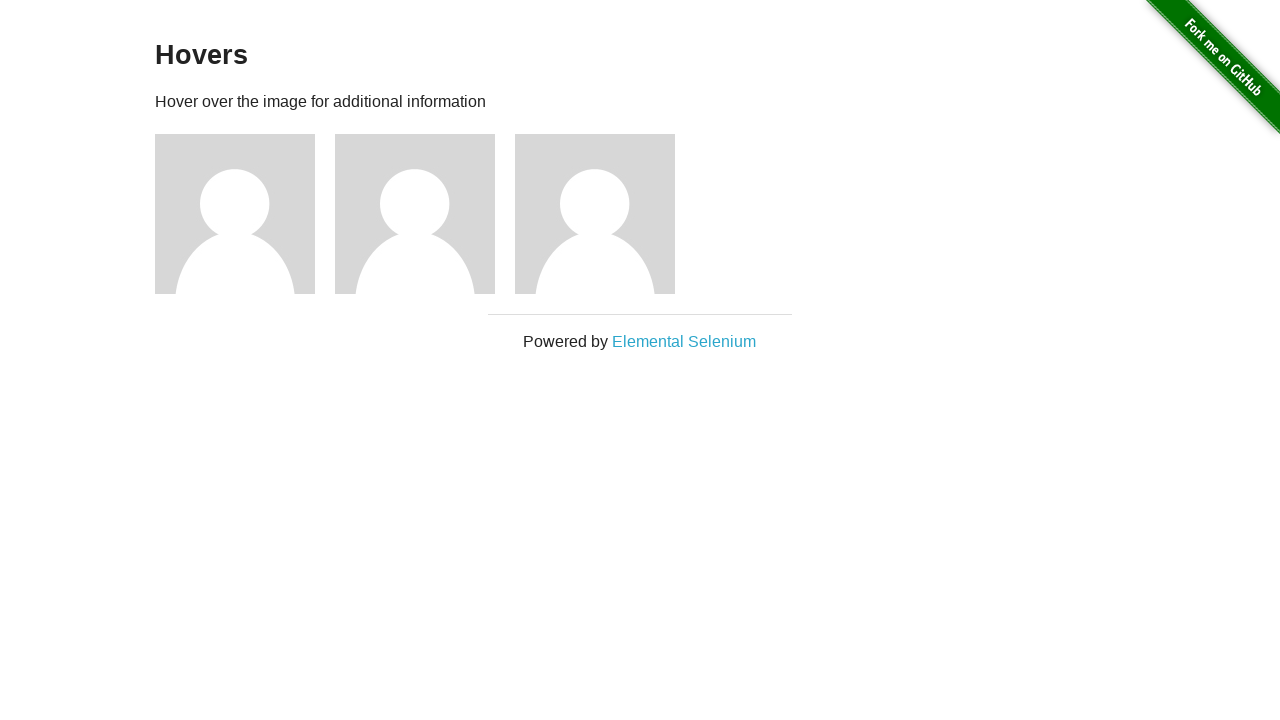

Hovered over the first user image to trigger hover effects at (235, 214) on #content div.figure:first-of-type img
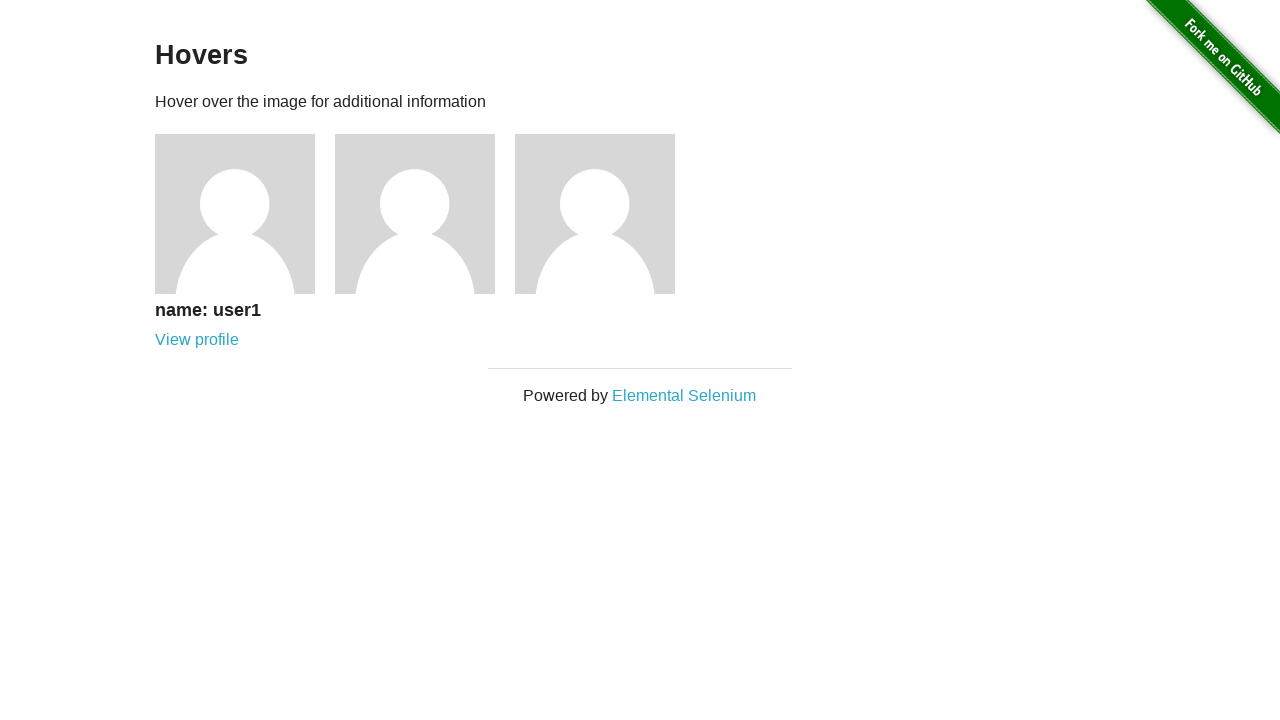

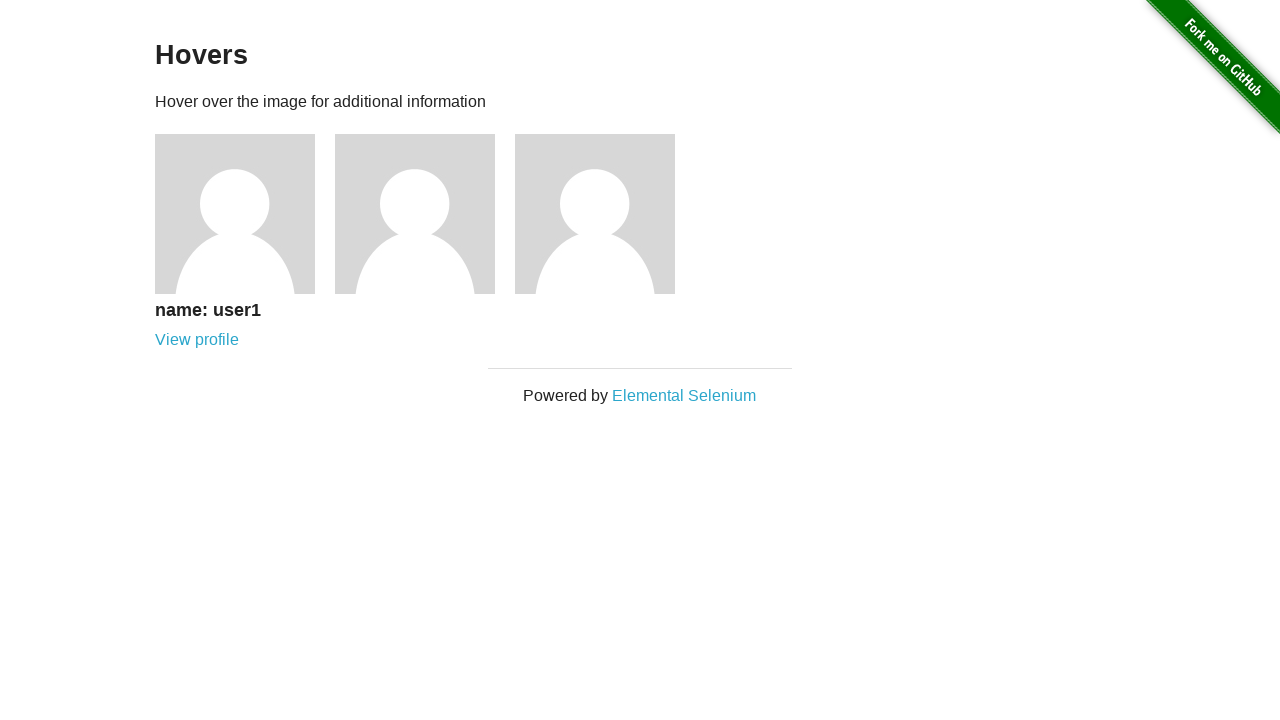